Tests clicking the login button without credentials and then clicking the error dismiss button to close the error message

Starting URL: https://www.saucedemo.com/

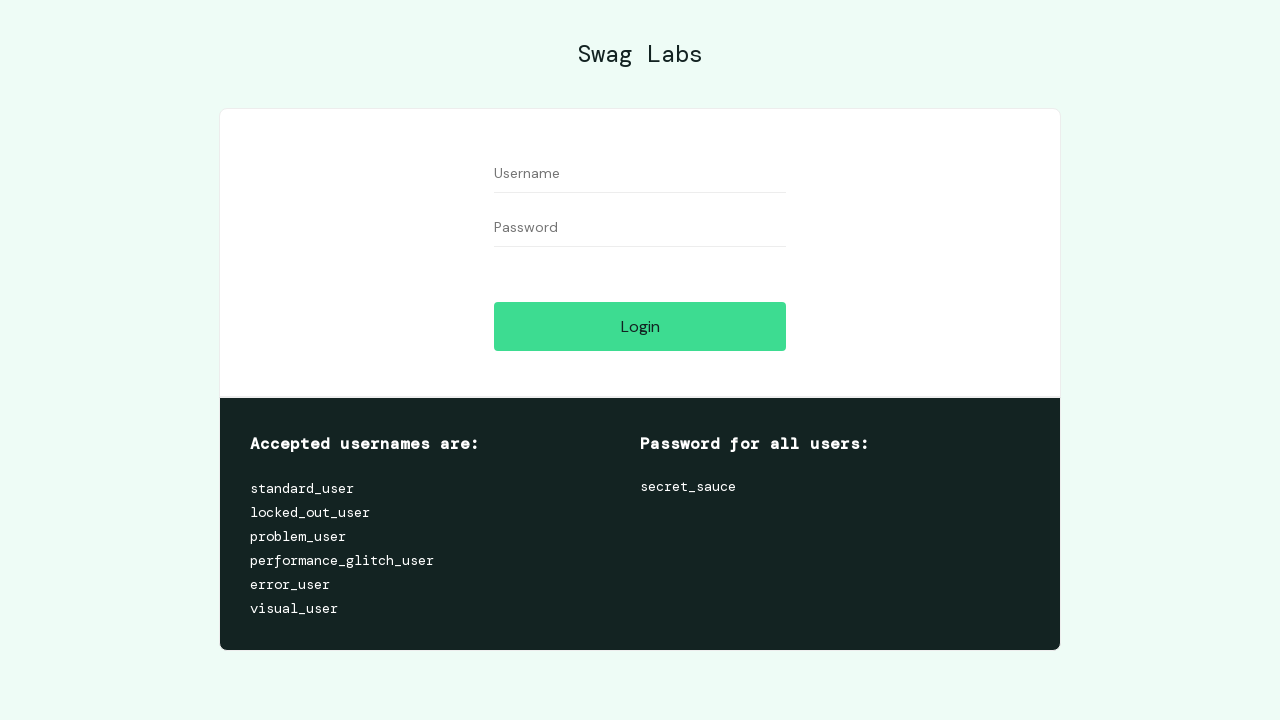

Clicked login button without credentials to trigger error at (640, 326) on #login-button
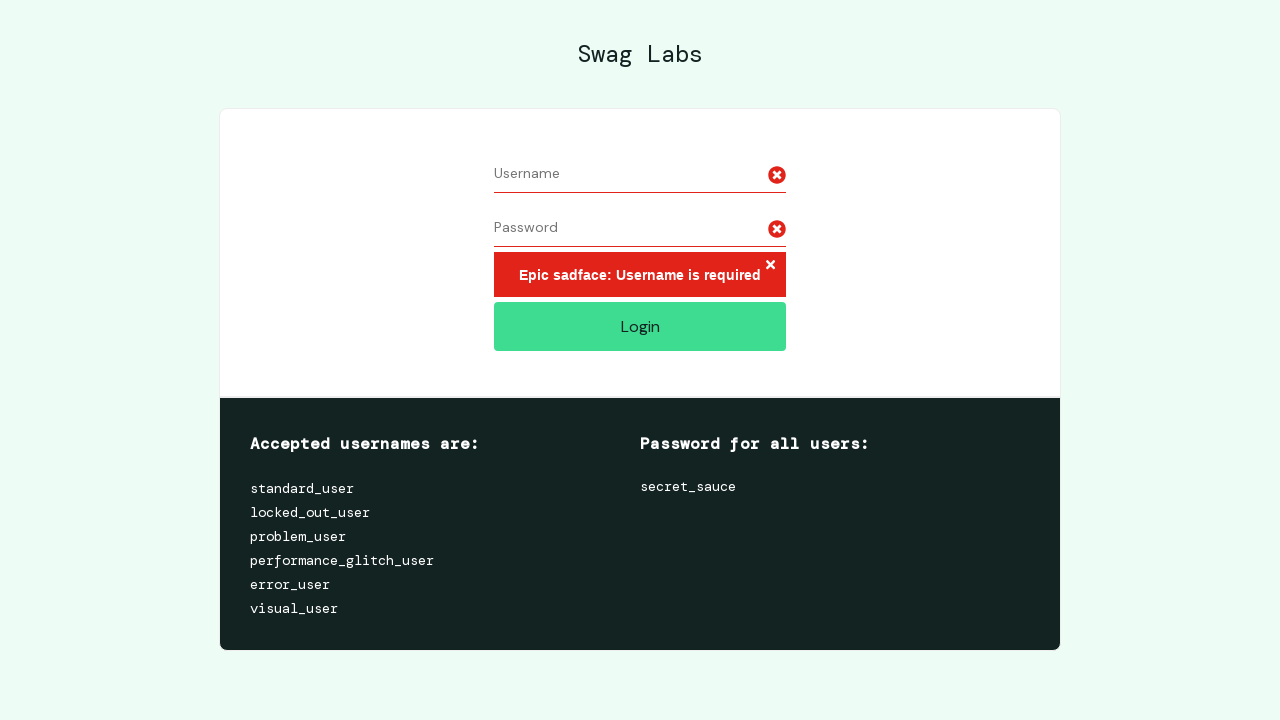

Error message appeared and error dismiss button is now visible
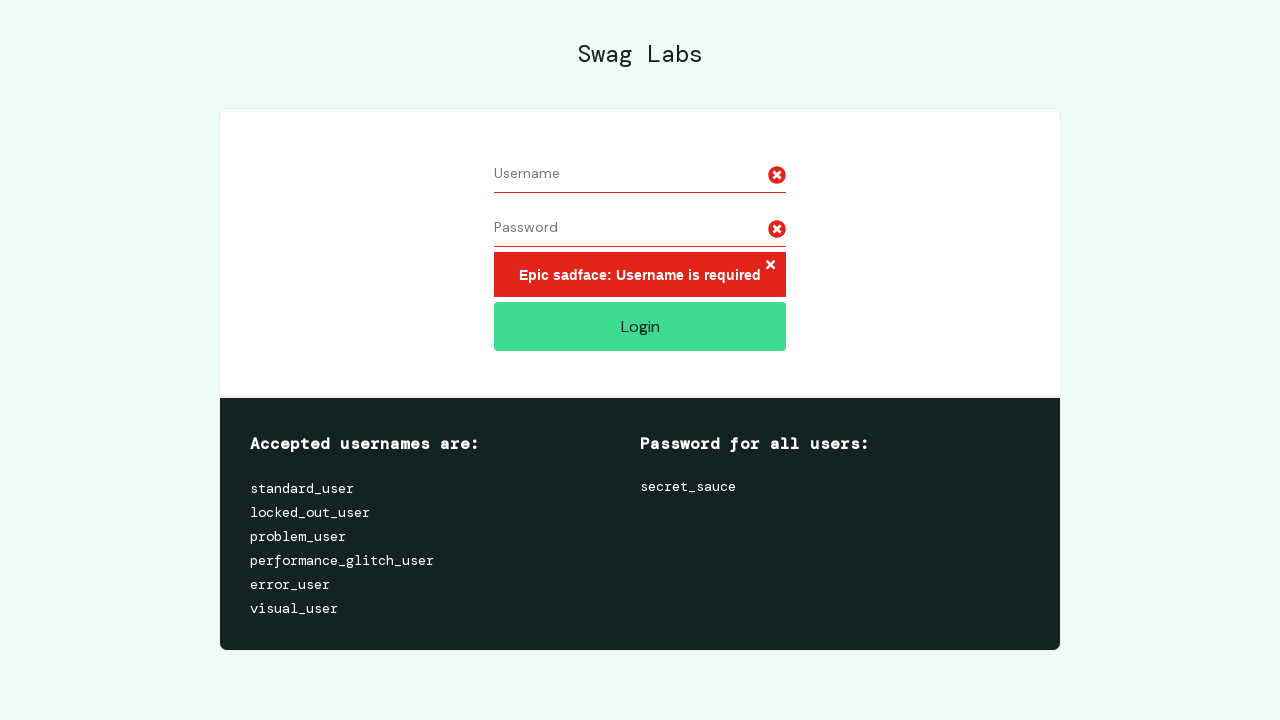

Clicked error dismiss button to close the error message at (770, 266) on .error-button
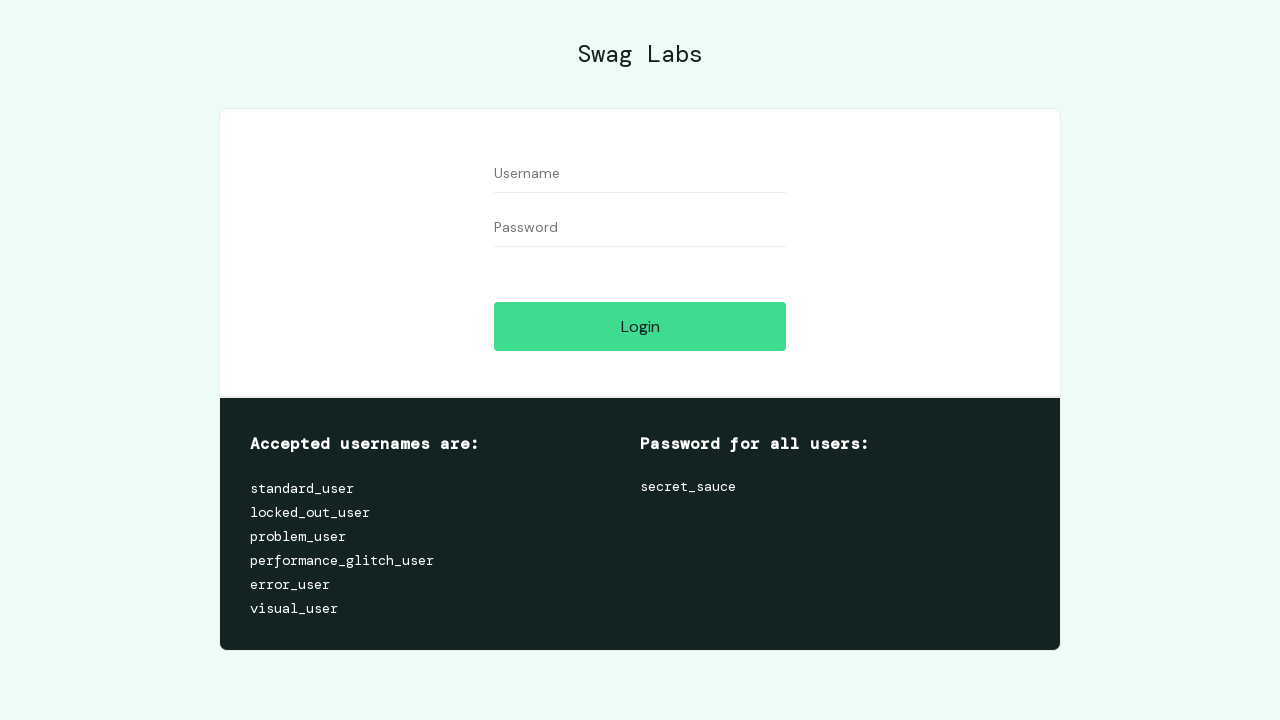

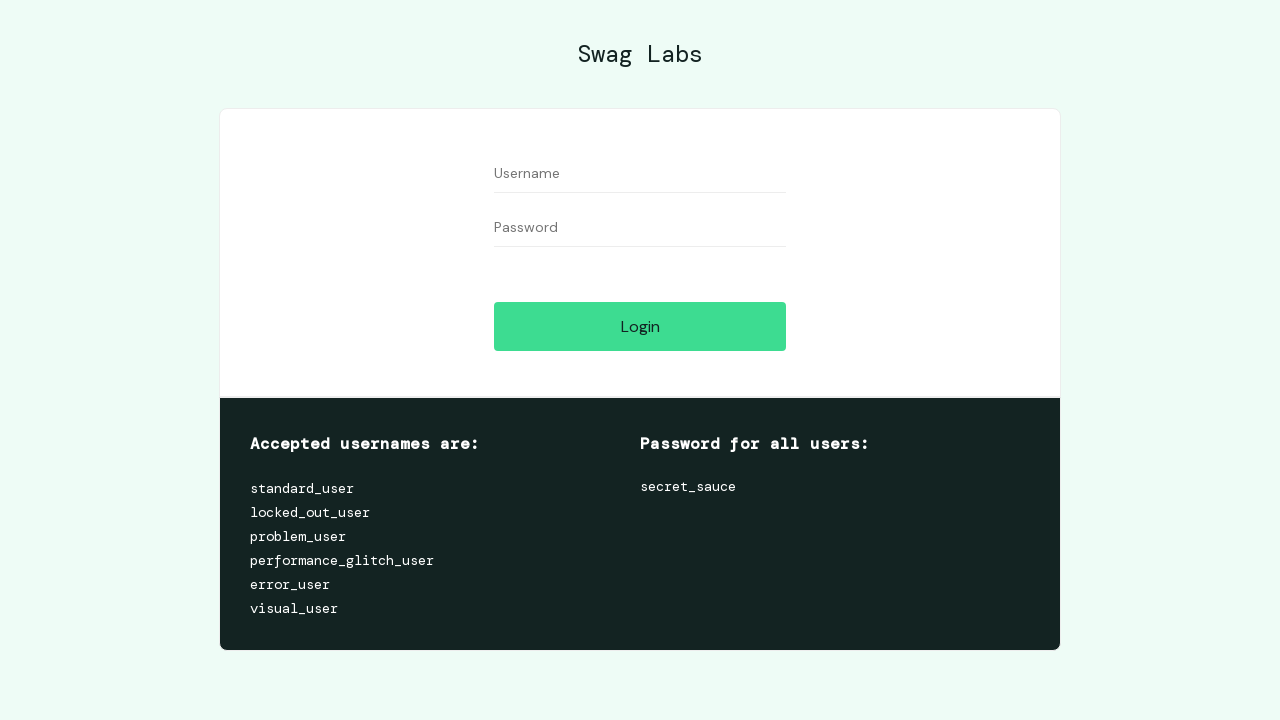